Tests drag and drop functionality by dragging three puzzle pieces to their corresponding slots and verifying a success message appears

Starting URL: https://claruswaysda.github.io/dragAndDrop.html

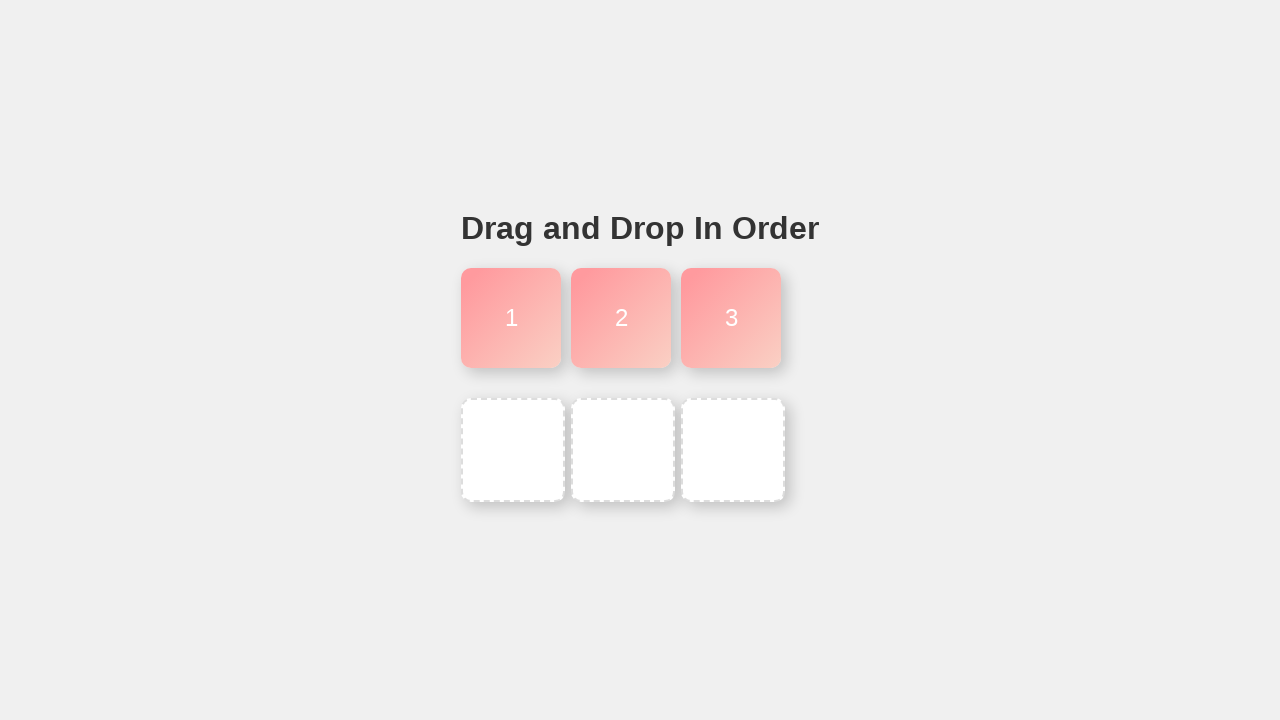

Navigated to drag and drop test page
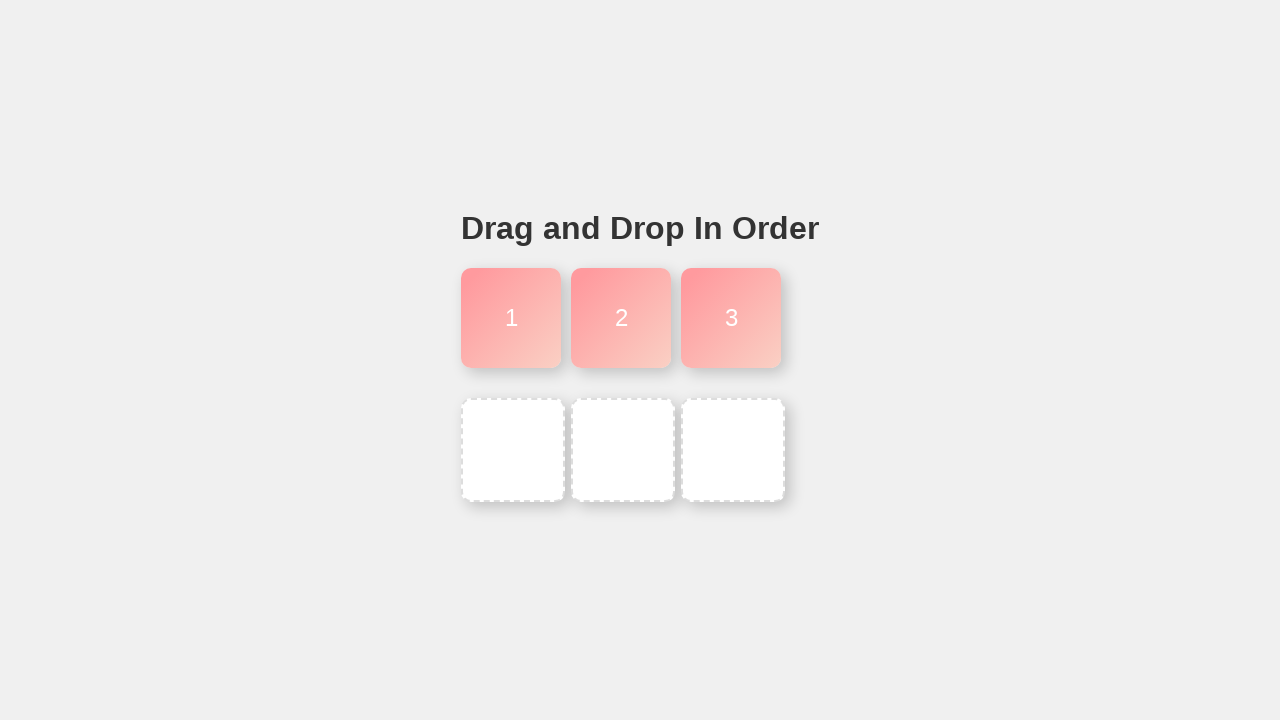

Dragged puzzle piece 1 to slot 1 at (513, 450)
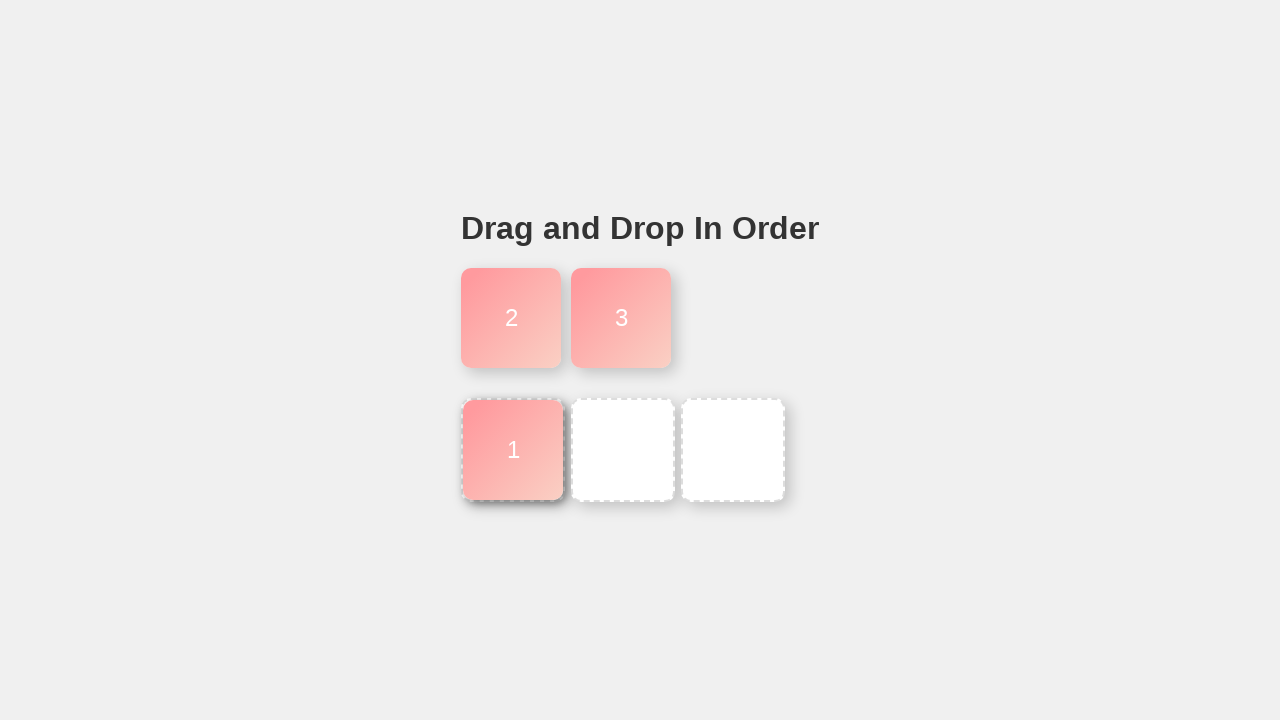

Dragged puzzle piece 2 to slot 2 at (623, 450)
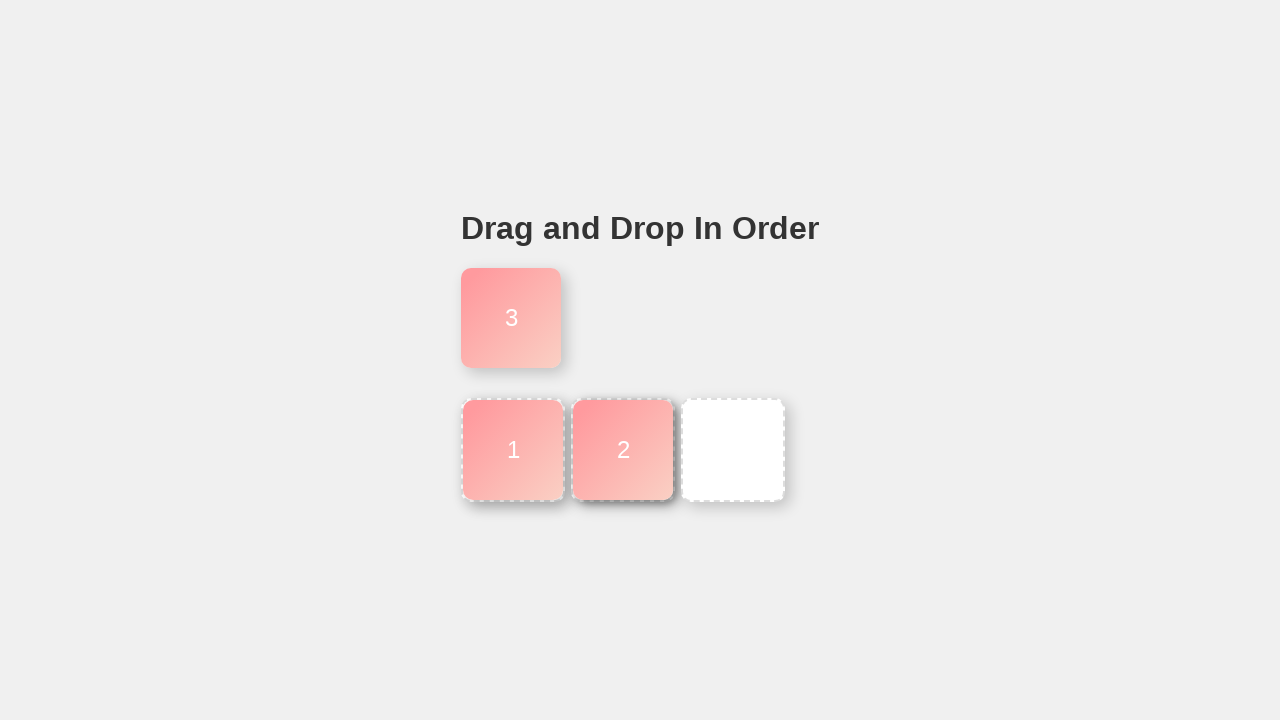

Dragged puzzle piece 3 to slot 3 at (733, 450)
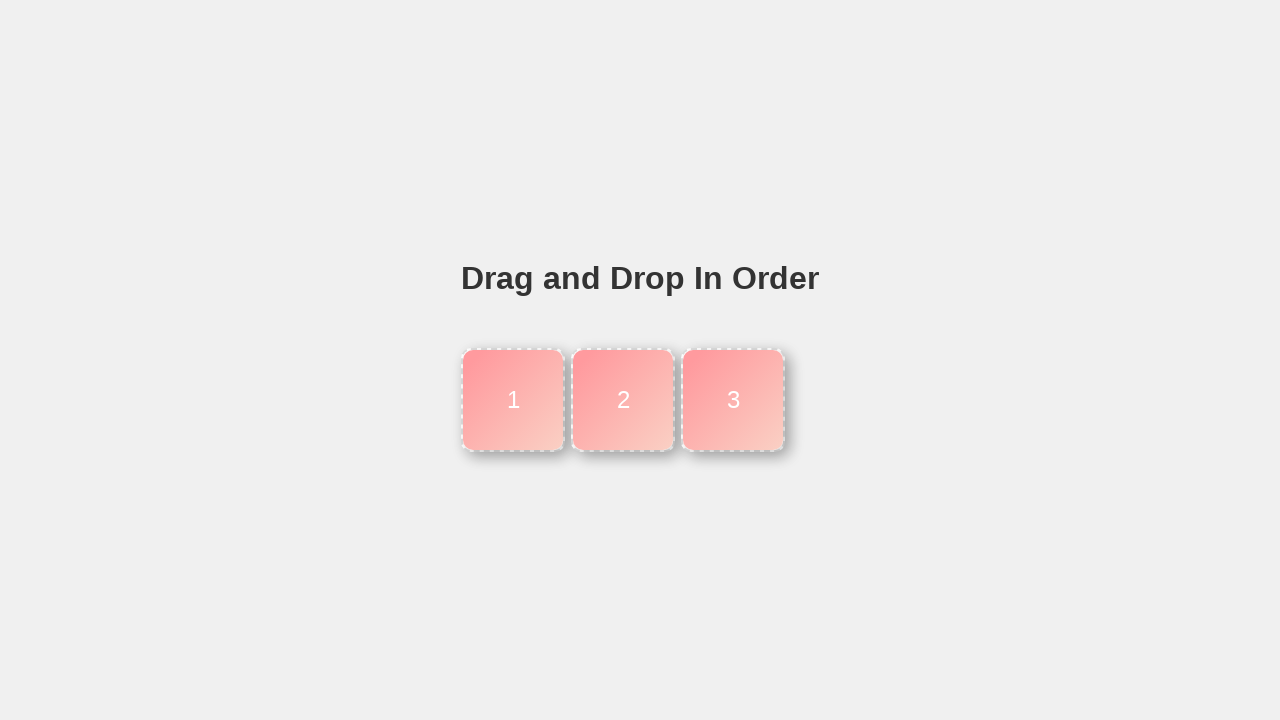

Success message appeared and became visible
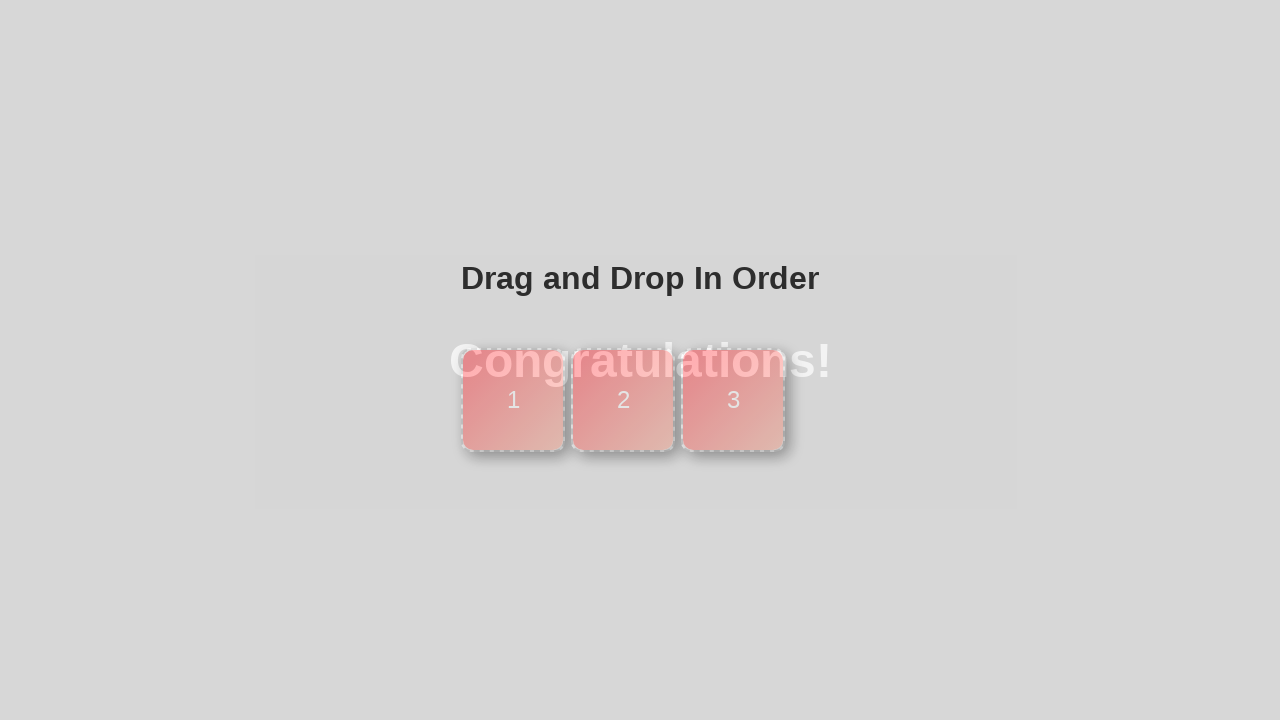

Verified success message displays 'Congratulations!'
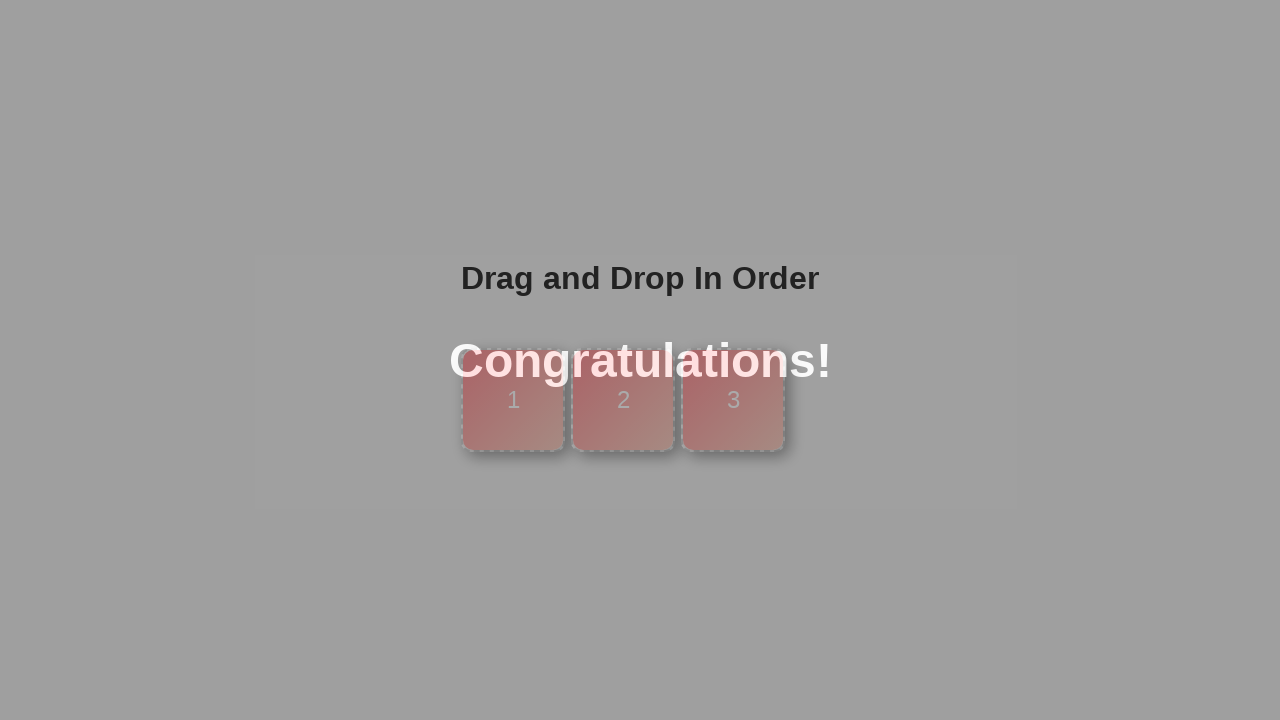

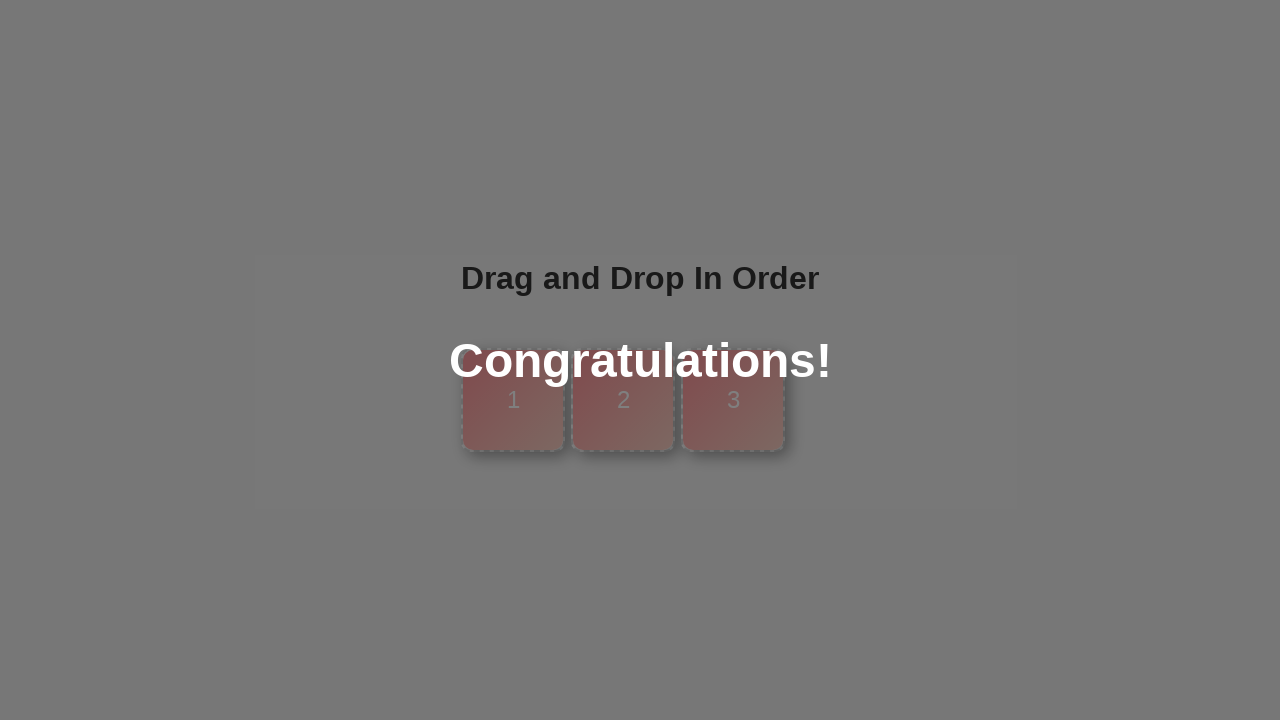